Tests JavaScript alert and confirm dialog handling by entering a name, triggering an alert to accept it, then triggering a confirm dialog to dismiss it

Starting URL: https://rahulshettyacademy.com/AutomationPractice/

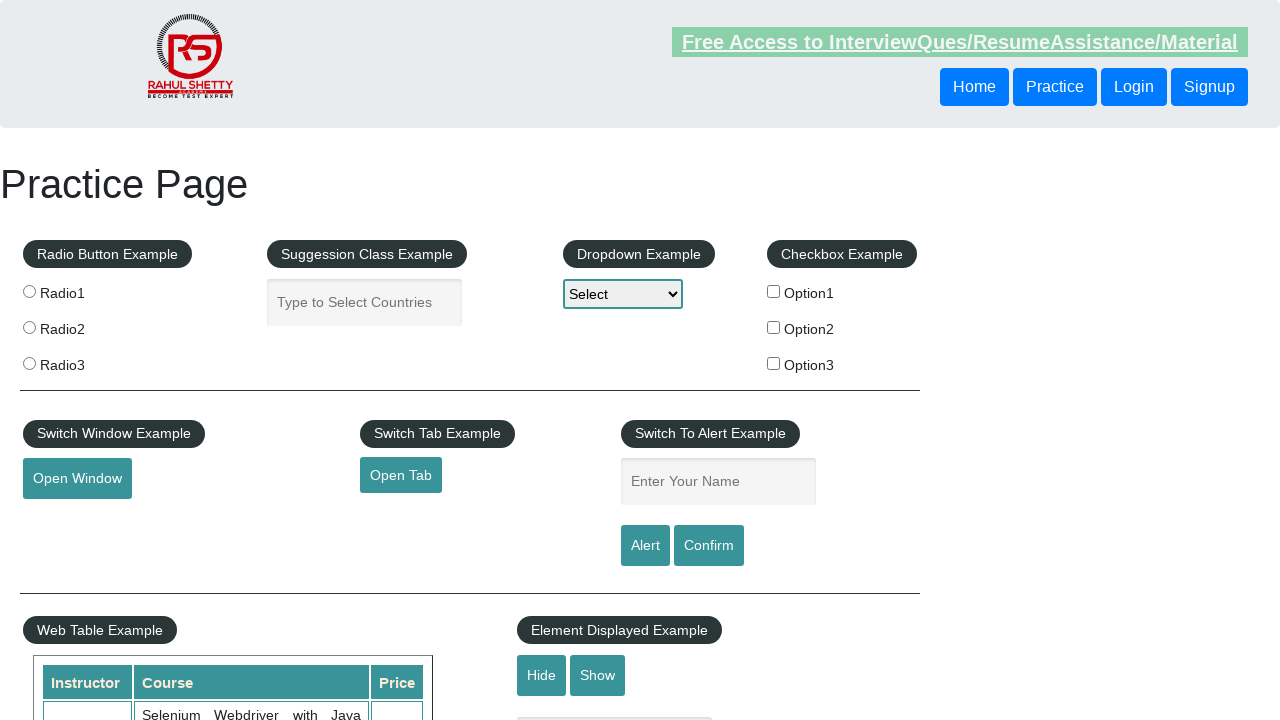

Filled name field with 'Harika' on #name
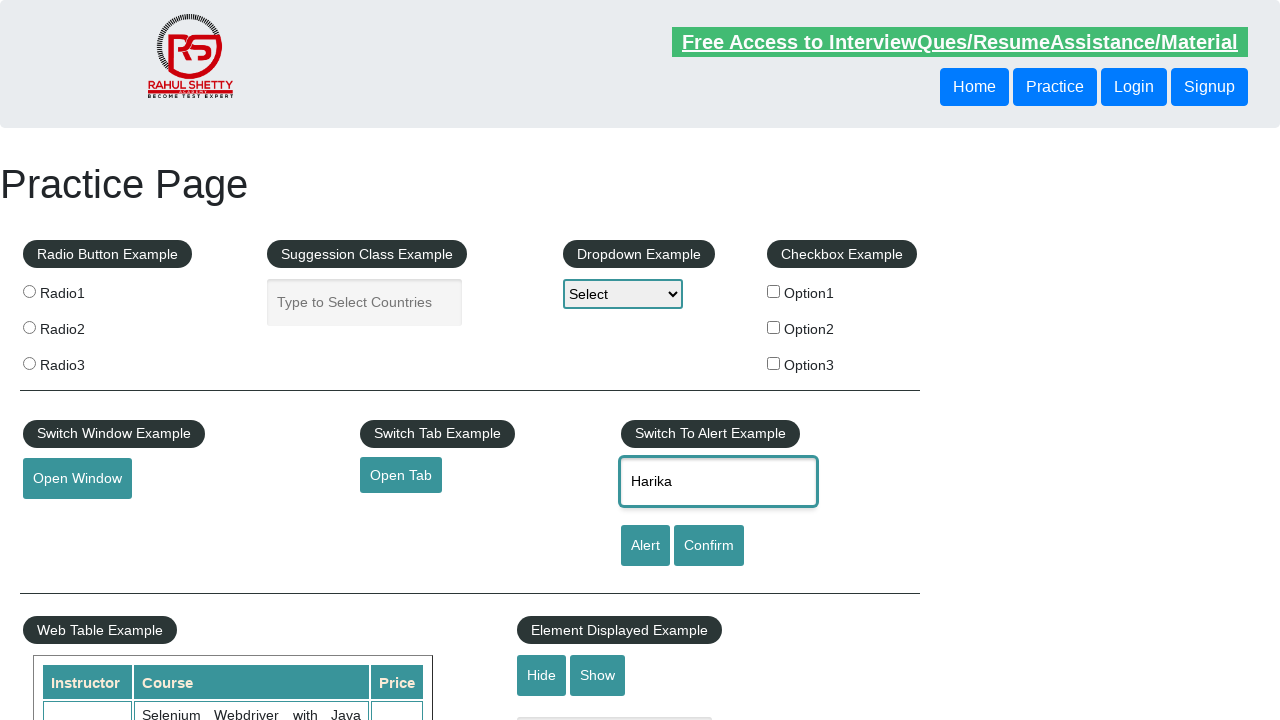

Clicked alert button at (645, 546) on #alertbtn
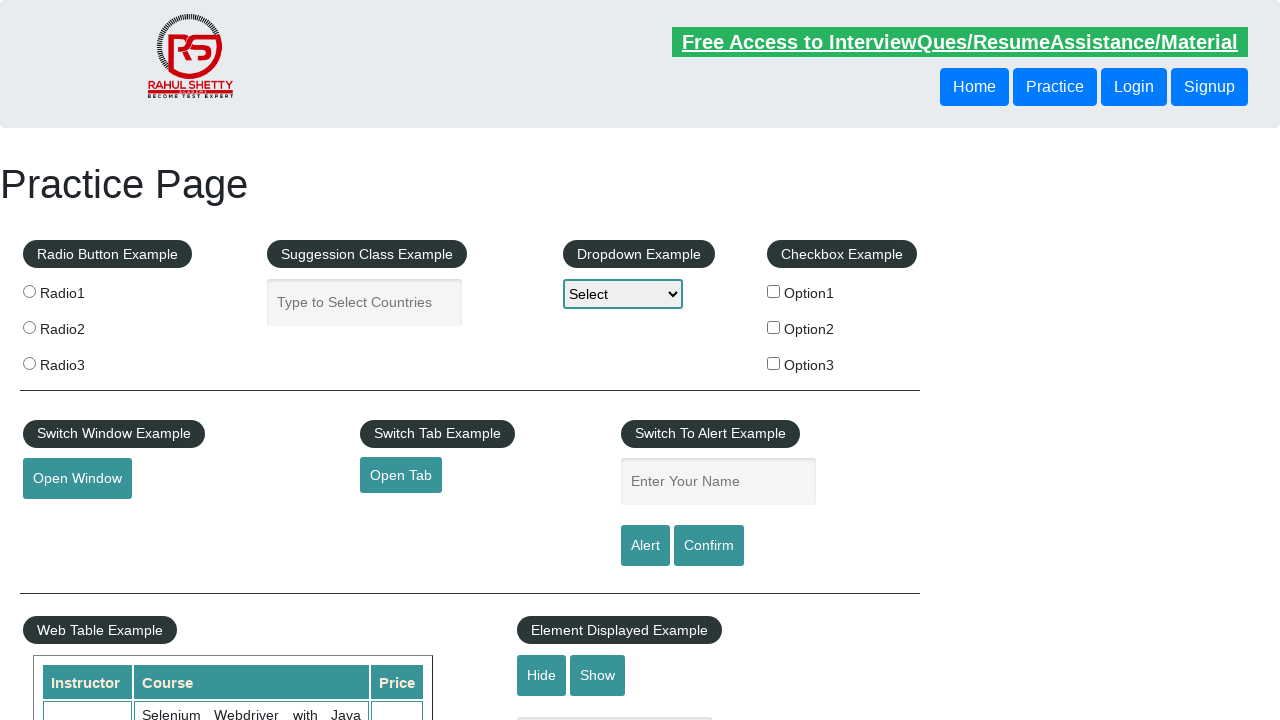

Set up dialog handler to accept alerts
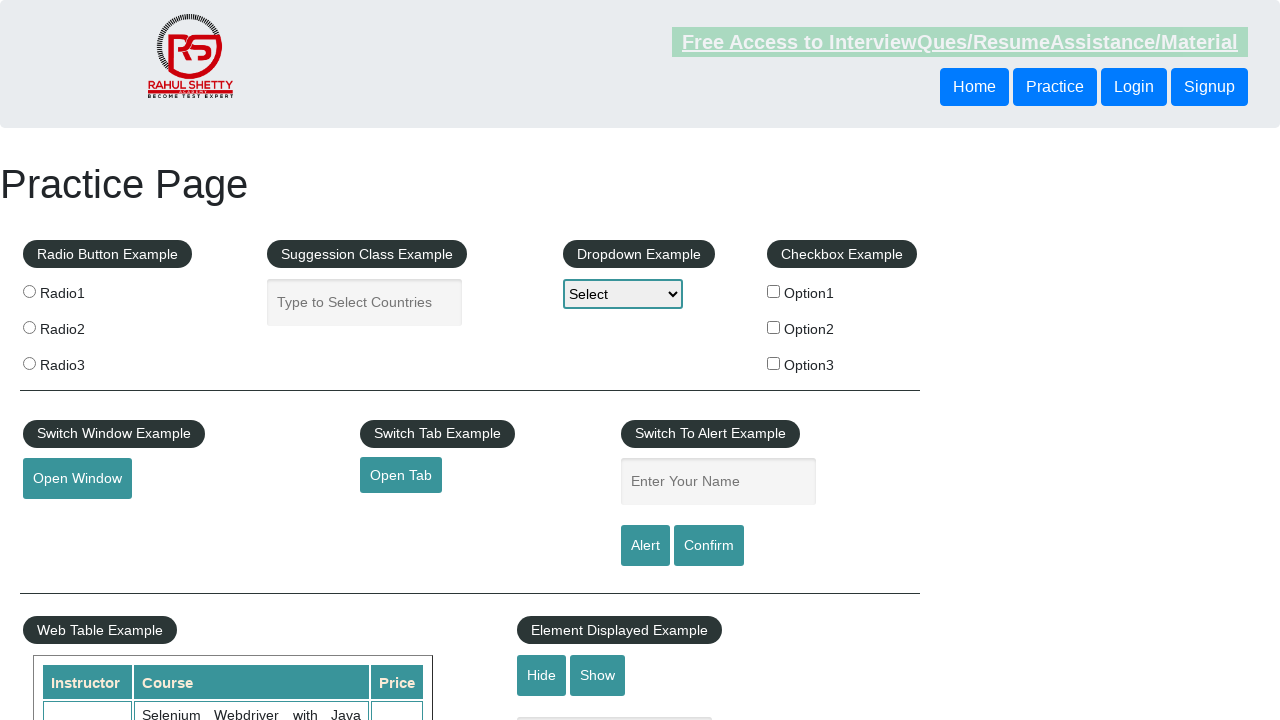

Set up one-time dialog handler to accept alert
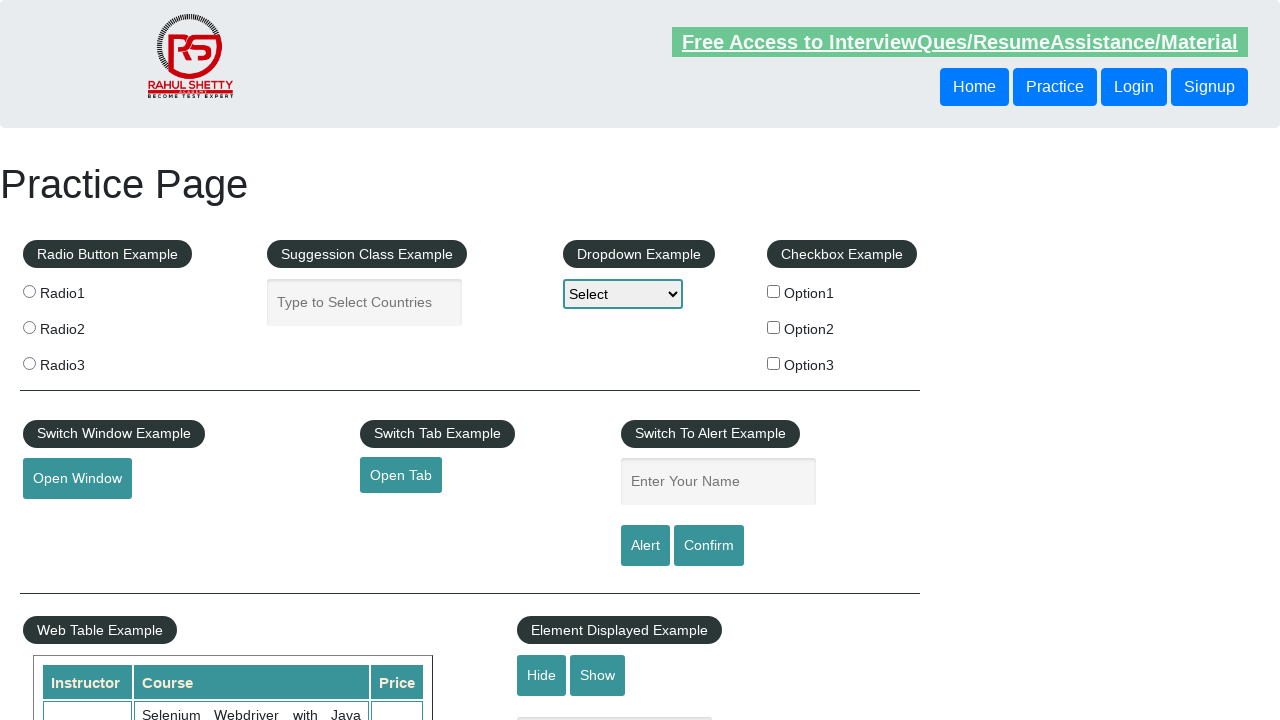

Clicked alert button and accepted the alert dialog at (645, 546) on #alertbtn
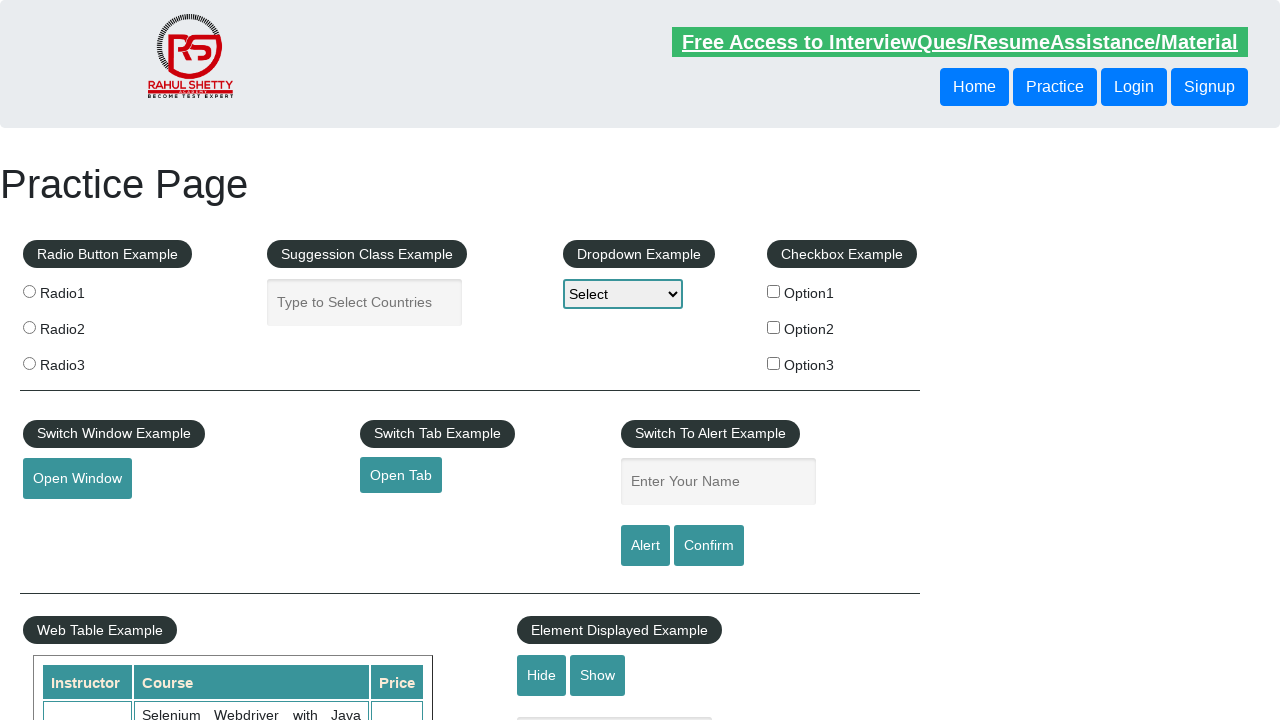

Set up one-time dialog handler to dismiss confirm dialog
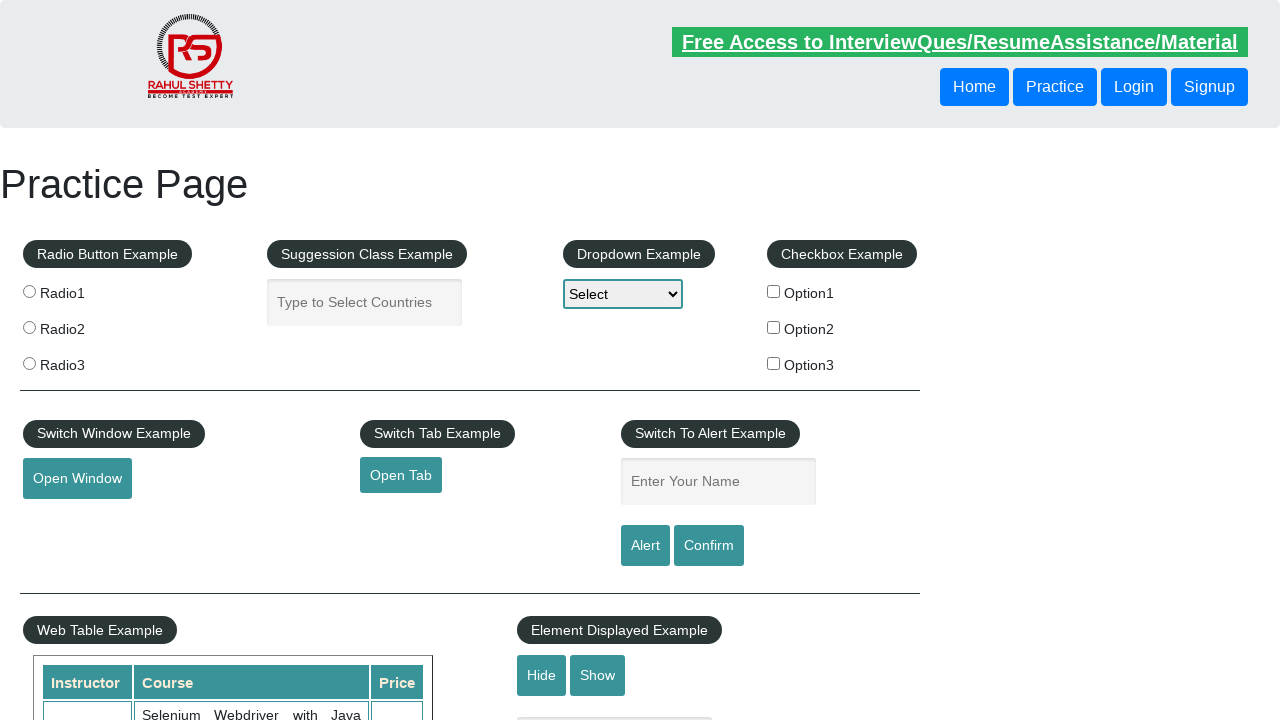

Clicked confirm button and dismissed the confirm dialog at (709, 546) on #confirmbtn
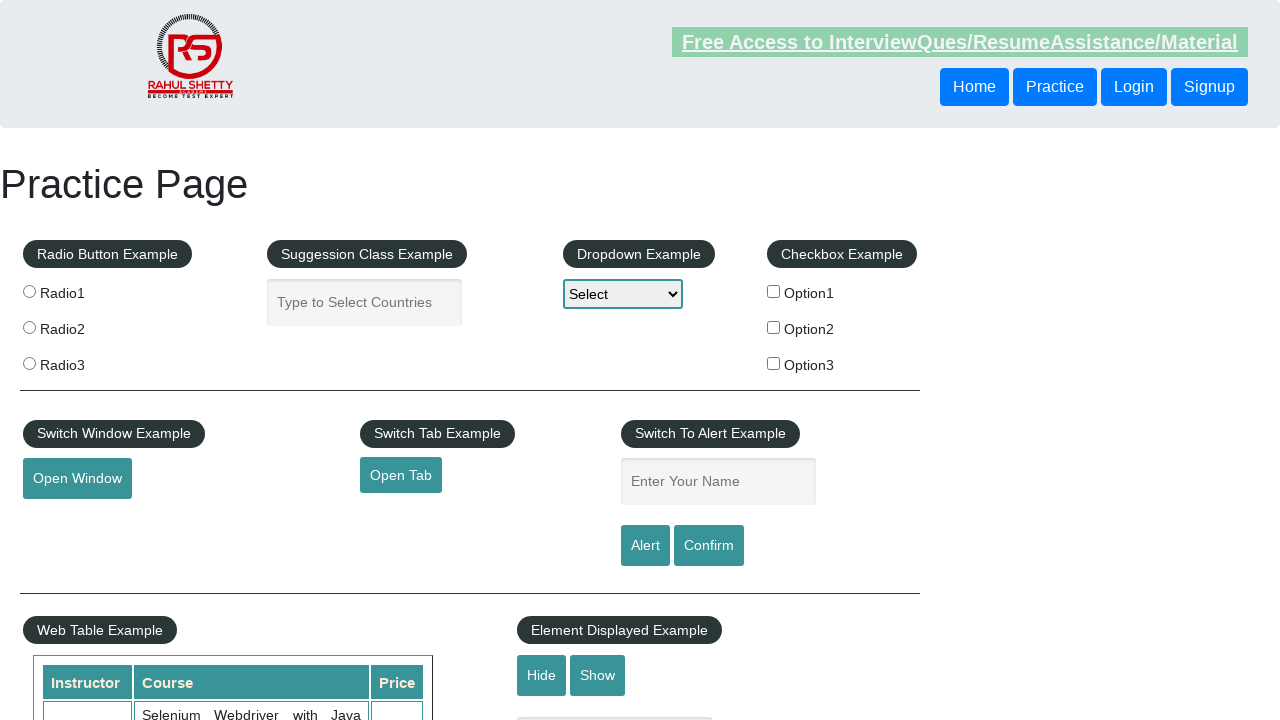

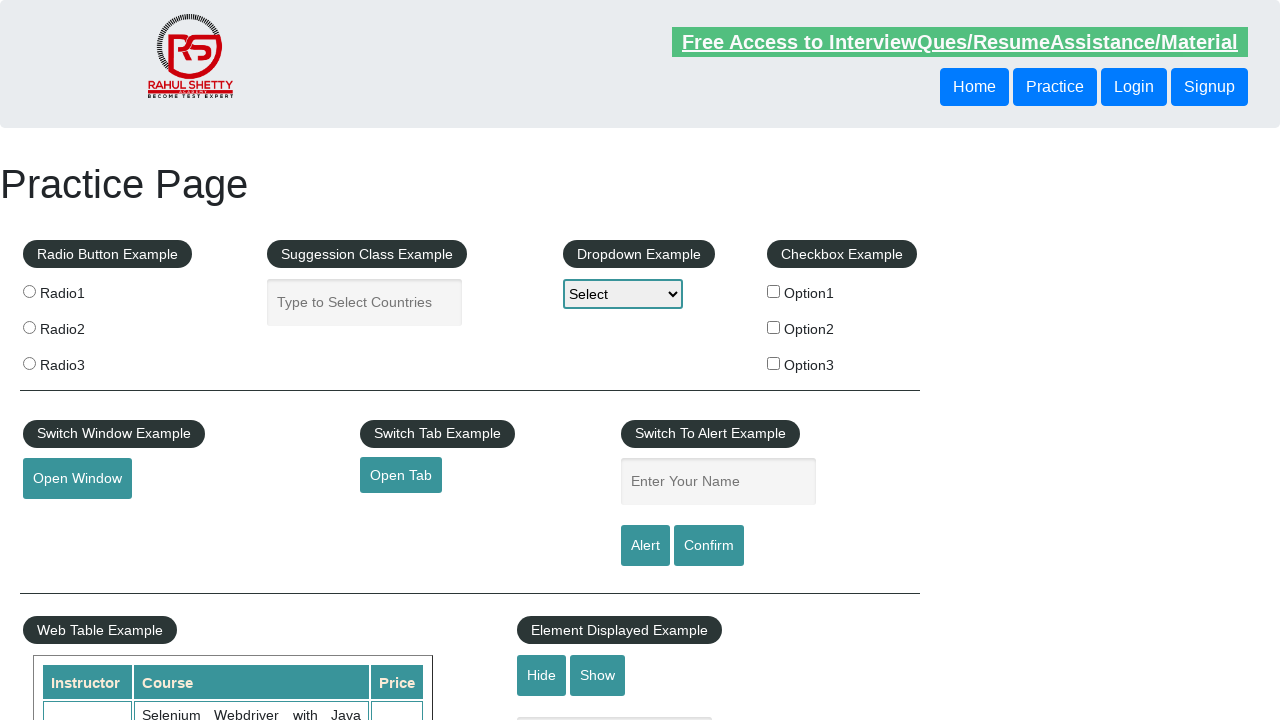